Tests that clicking search without entering any search data displays an error message.

Starting URL: https://www.sharelane.com/cgi-bin/main.py

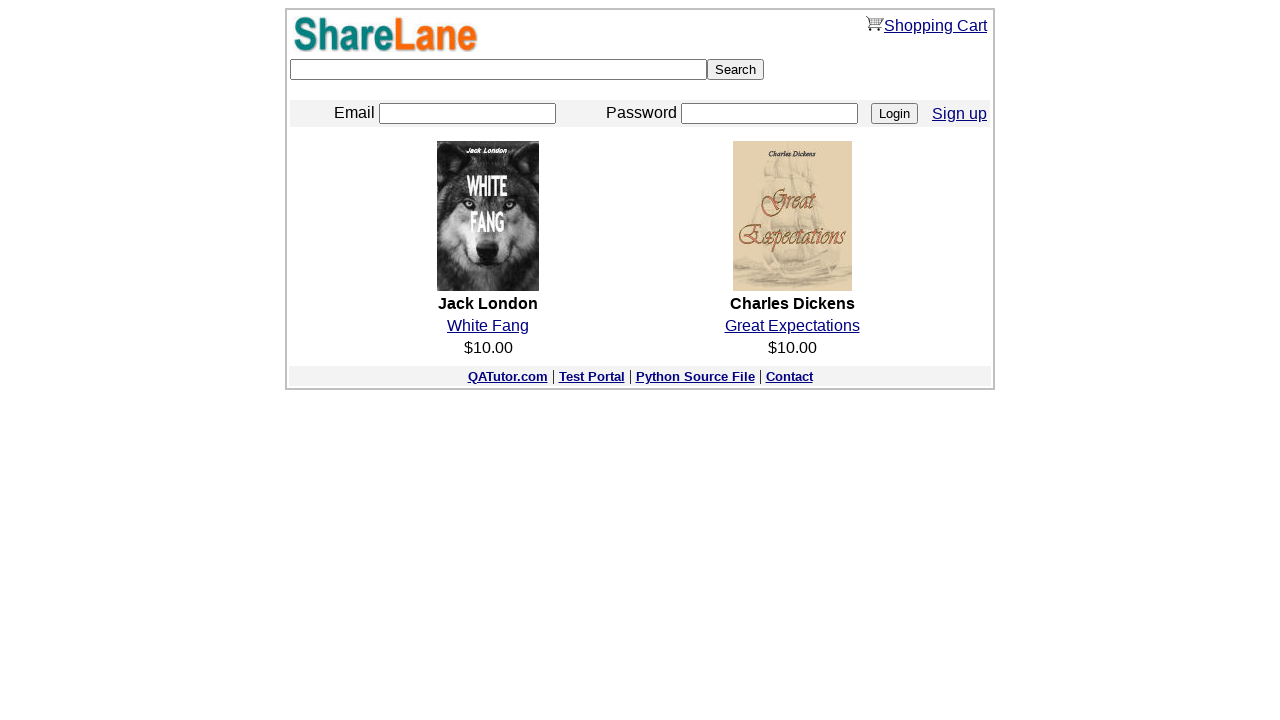

Clicked Search button without entering any search data at (736, 70) on xpath=/html/body/center/table/tbody/tr[2]/td/form/input[2]
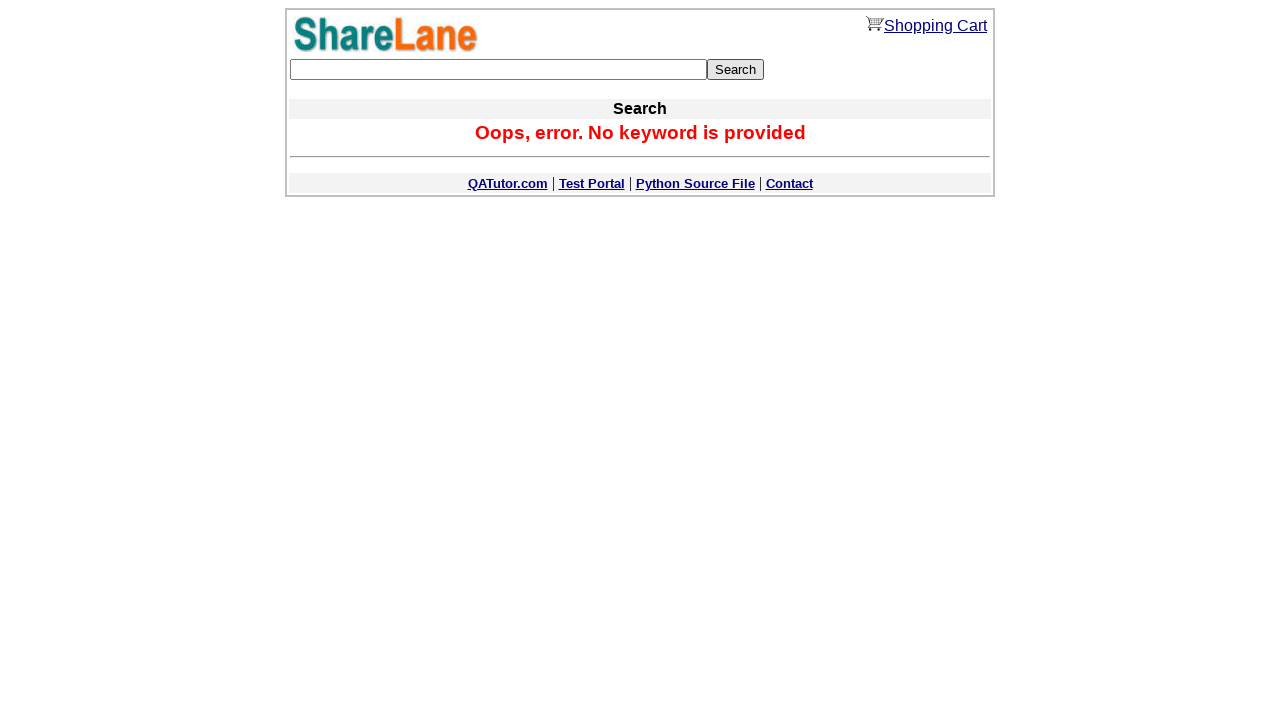

Error message displayed after searching without data
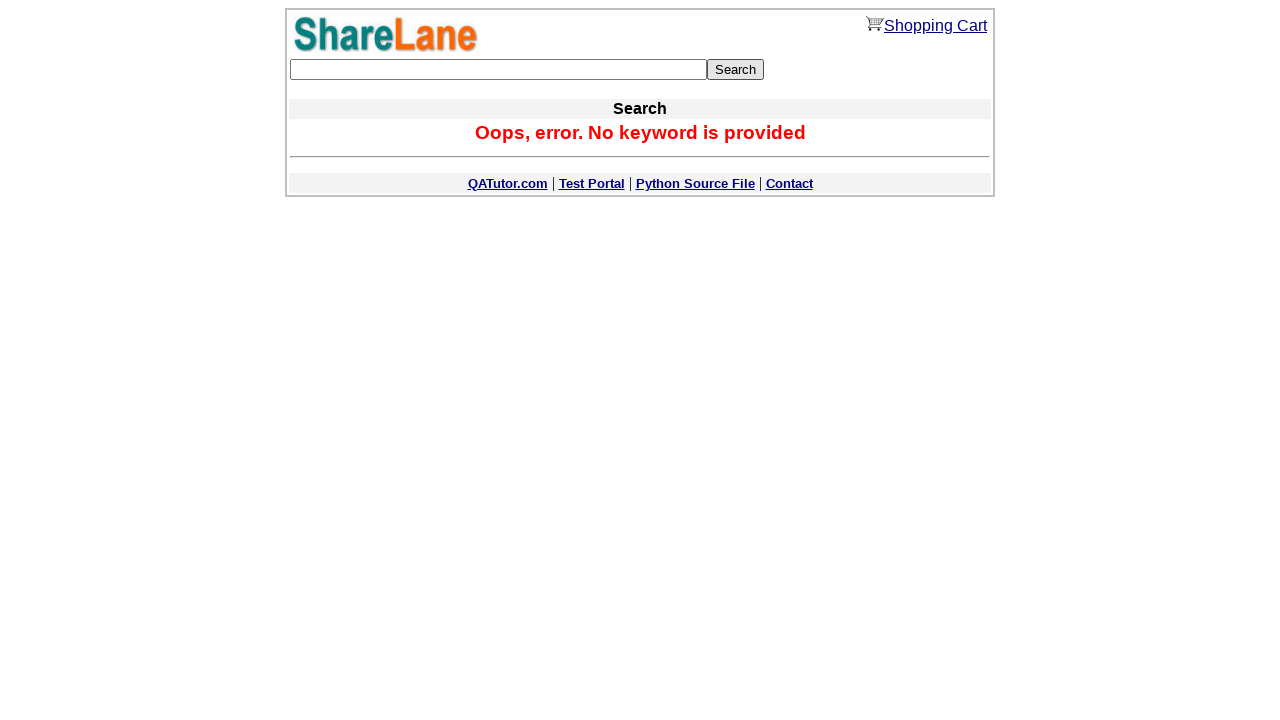

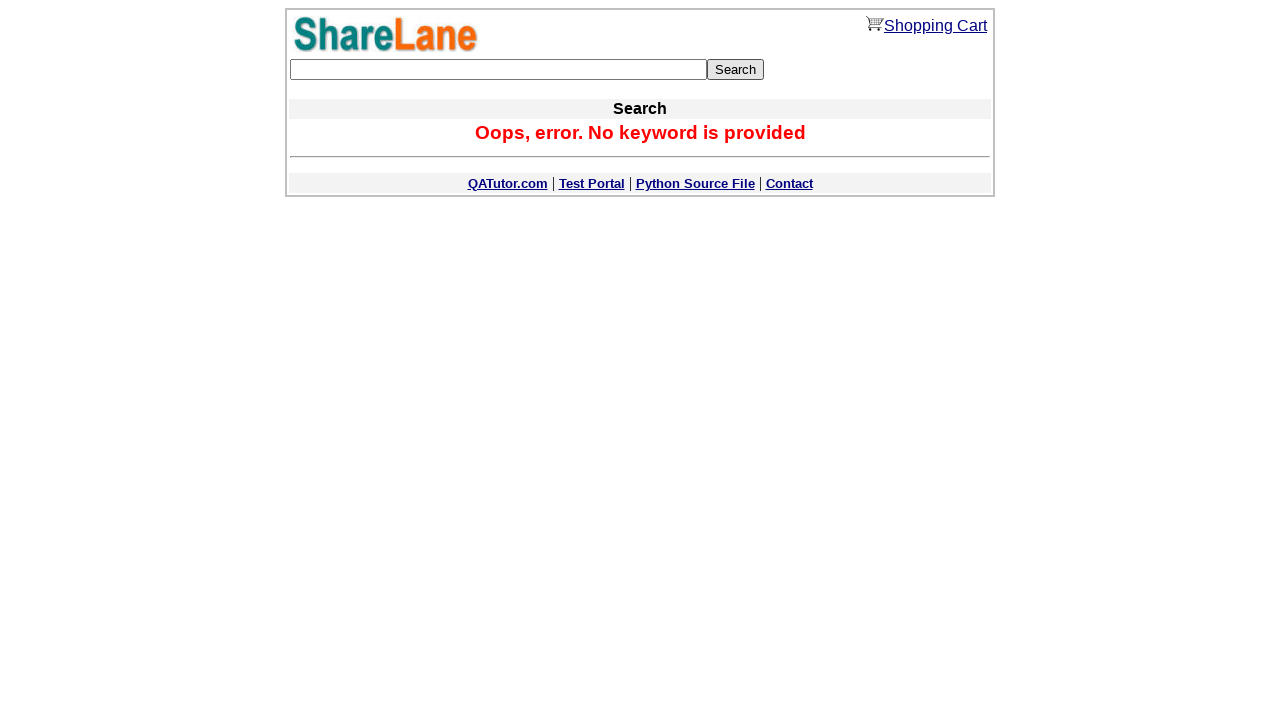